Tests transaction history functionality by logging in as a customer and viewing the transaction list

Starting URL: https://www.globalsqa.com/angularJs-protractor/BankingProject/#/login

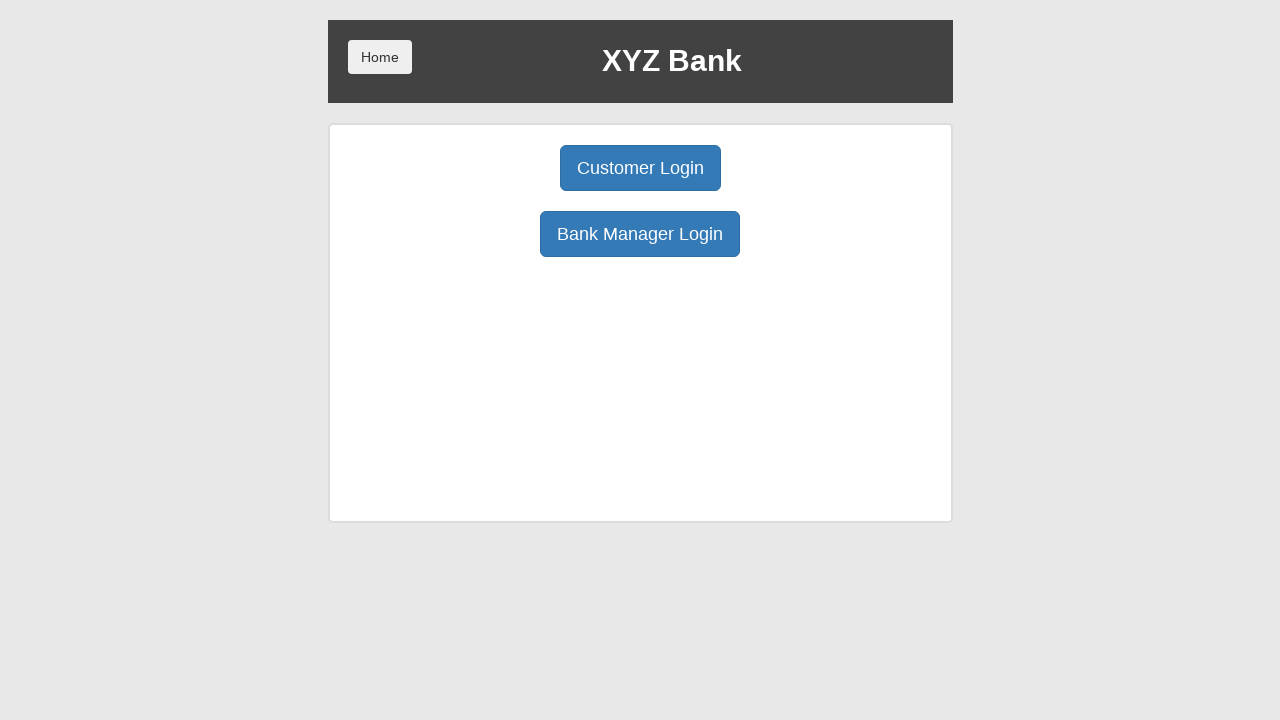

Clicked Customer Login button at (640, 168) on button[ng-click='customer()']
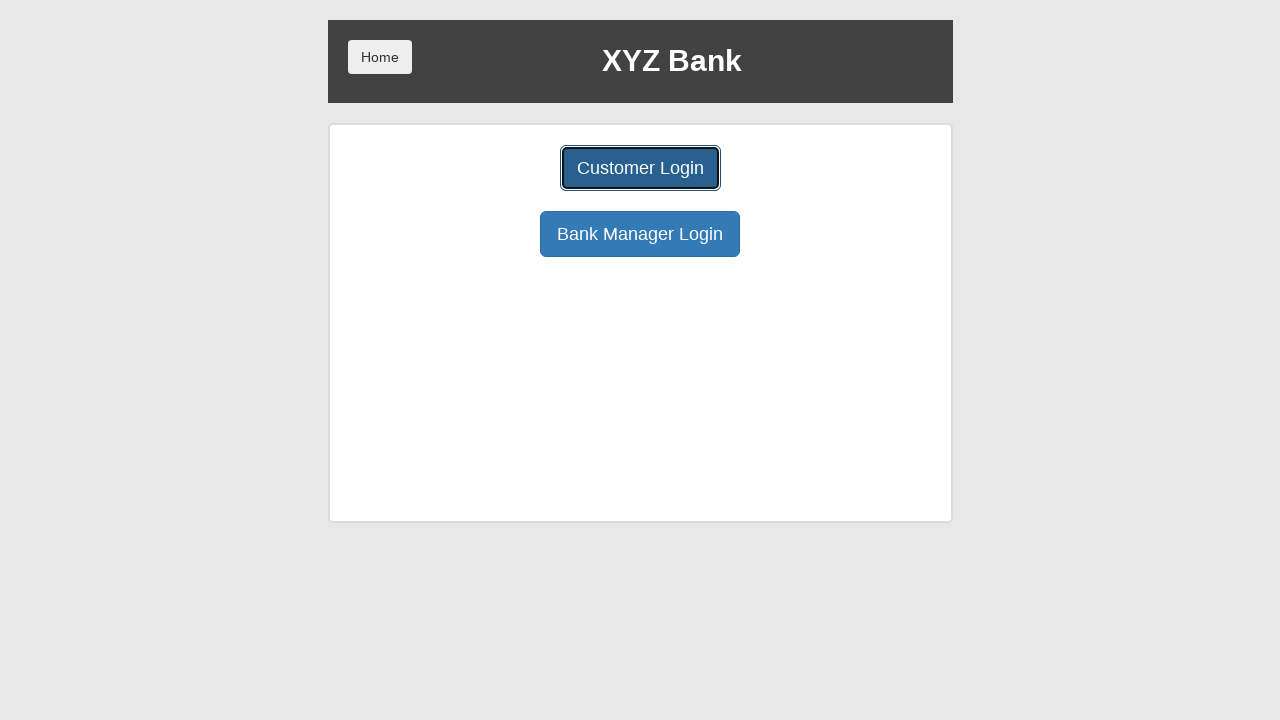

Selected customer from dropdown on select[ng-model='custId']
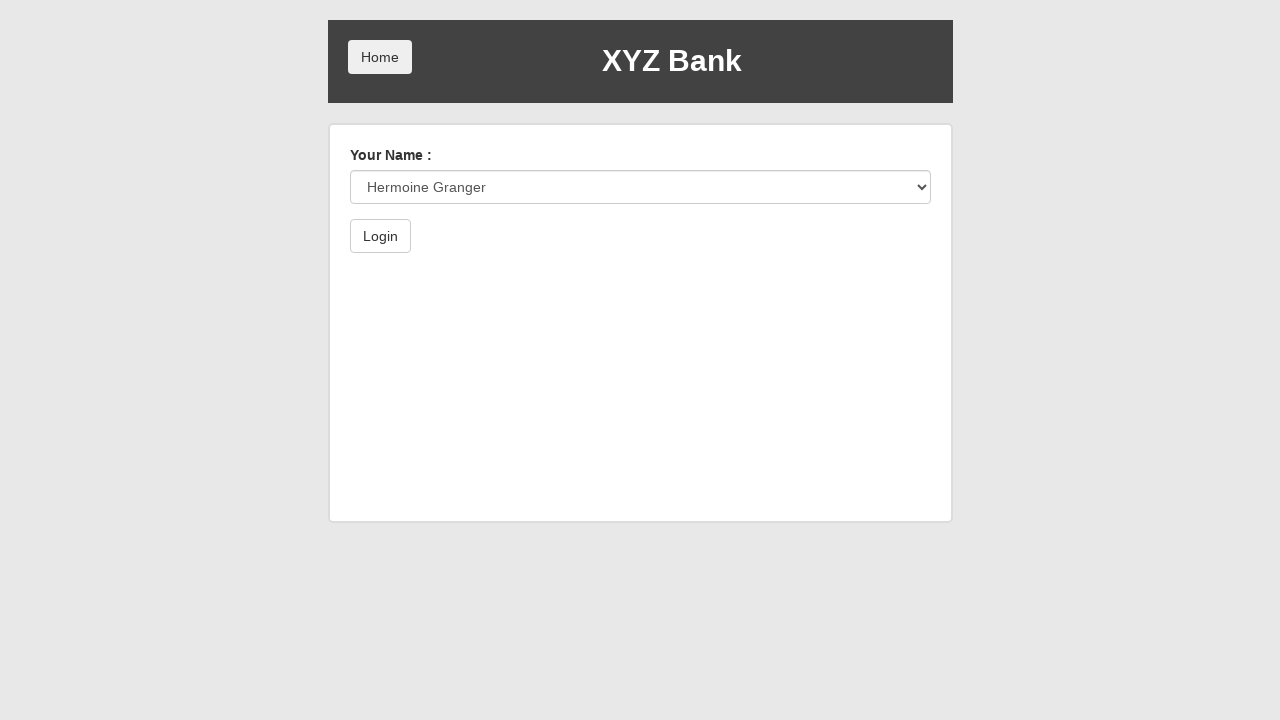

Clicked Login button to authenticate at (380, 236) on button[type='submit']
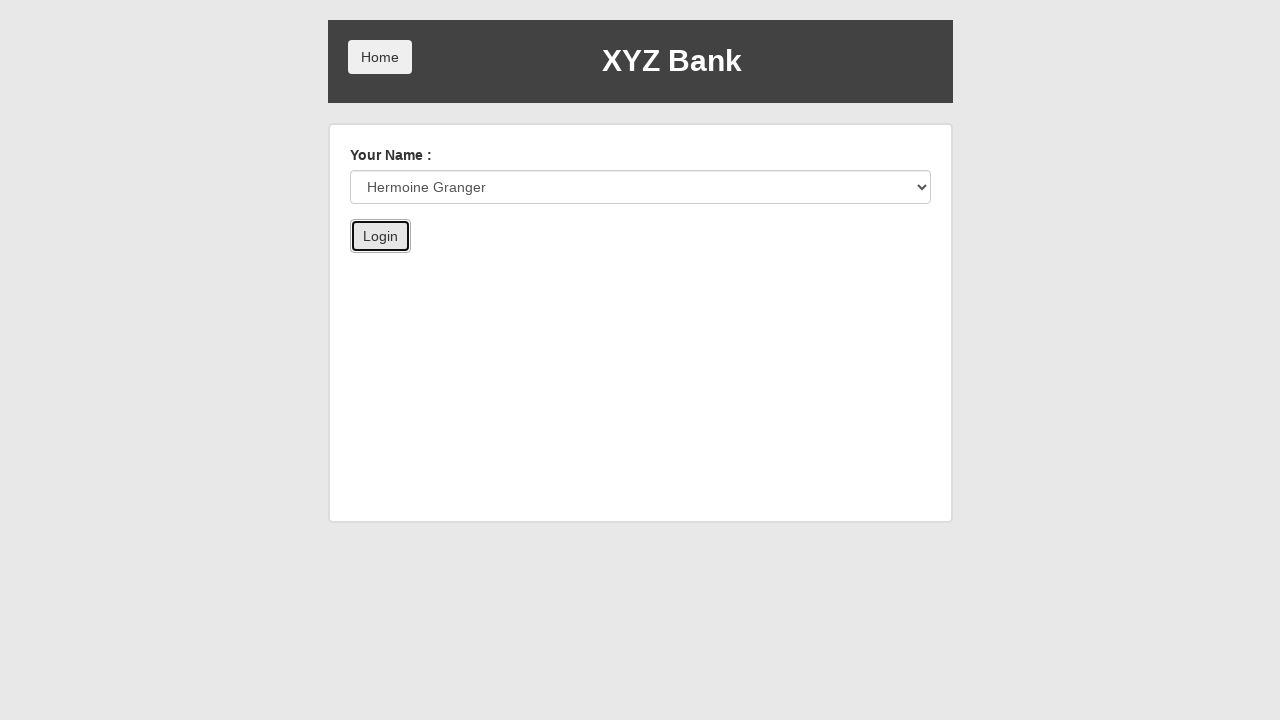

Clicked Transactions button to view transaction history at (532, 264) on button[ng-click='transactions()']
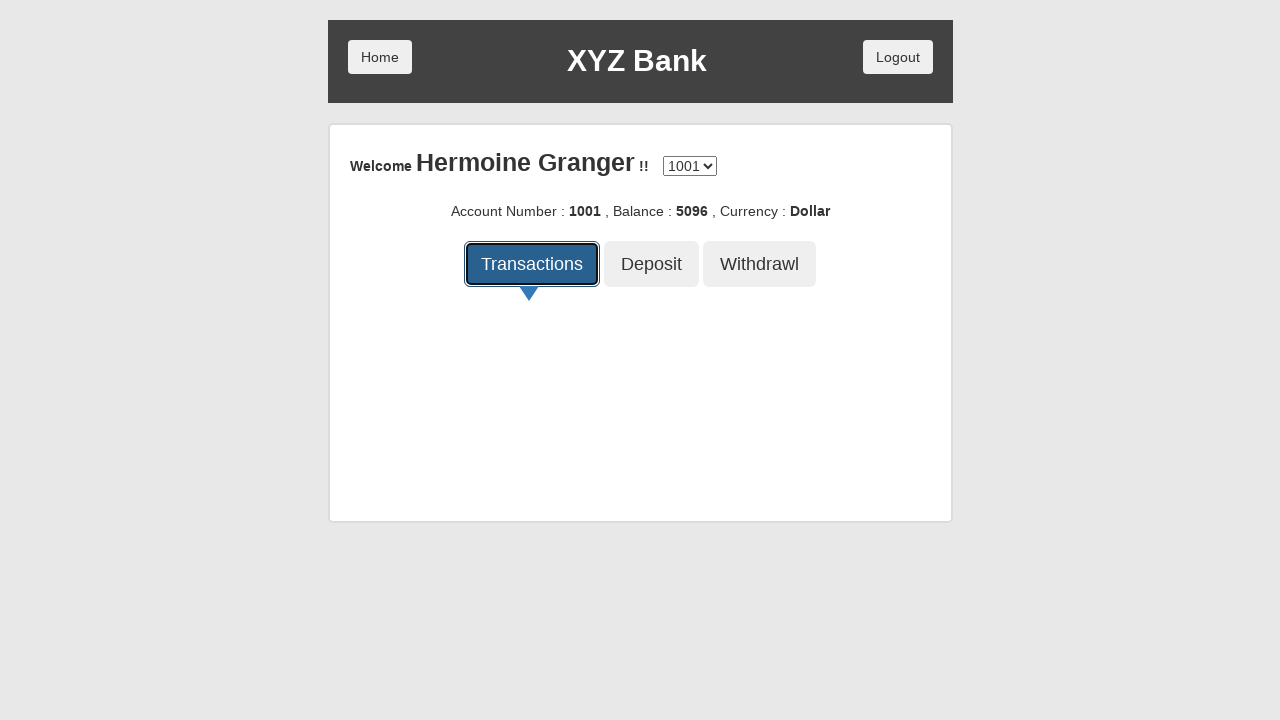

Transaction history table loaded successfully
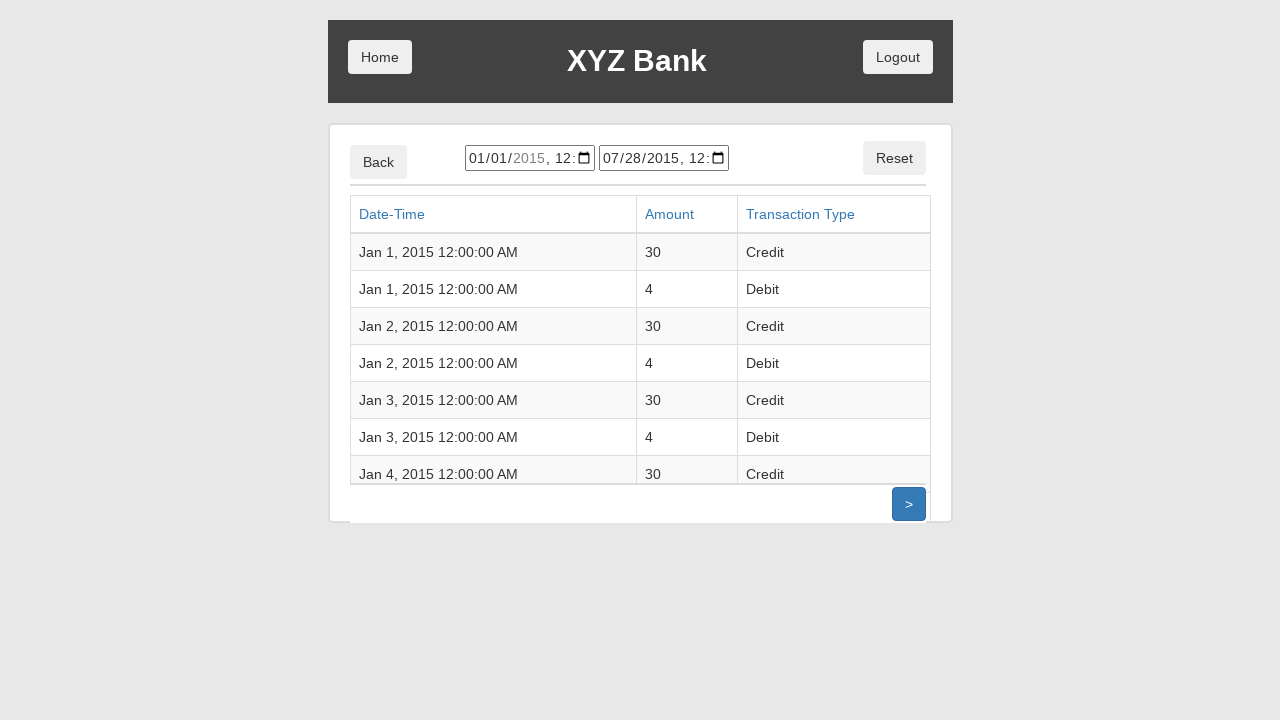

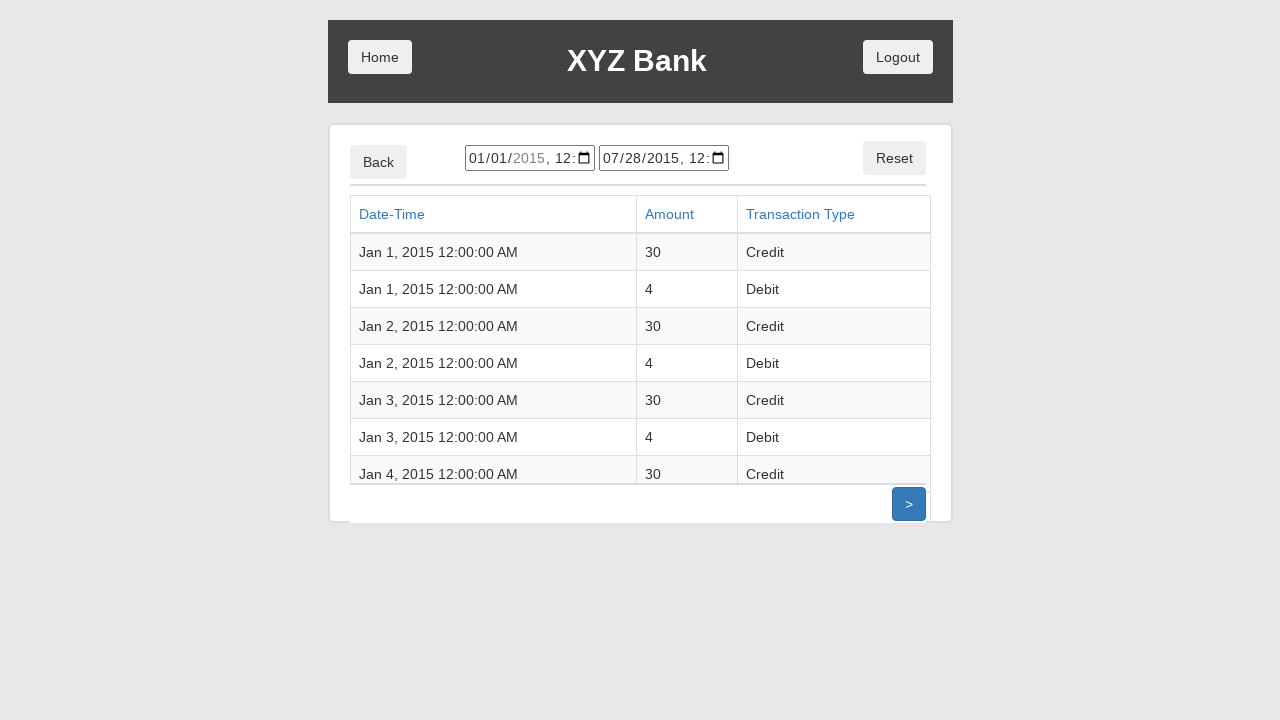